Tests the Contact Us functionality by clicking the contact link, filling out the name, email, and message fields, and submitting the form.

Starting URL: https://crio-qkart-frontend-qa.vercel.app/

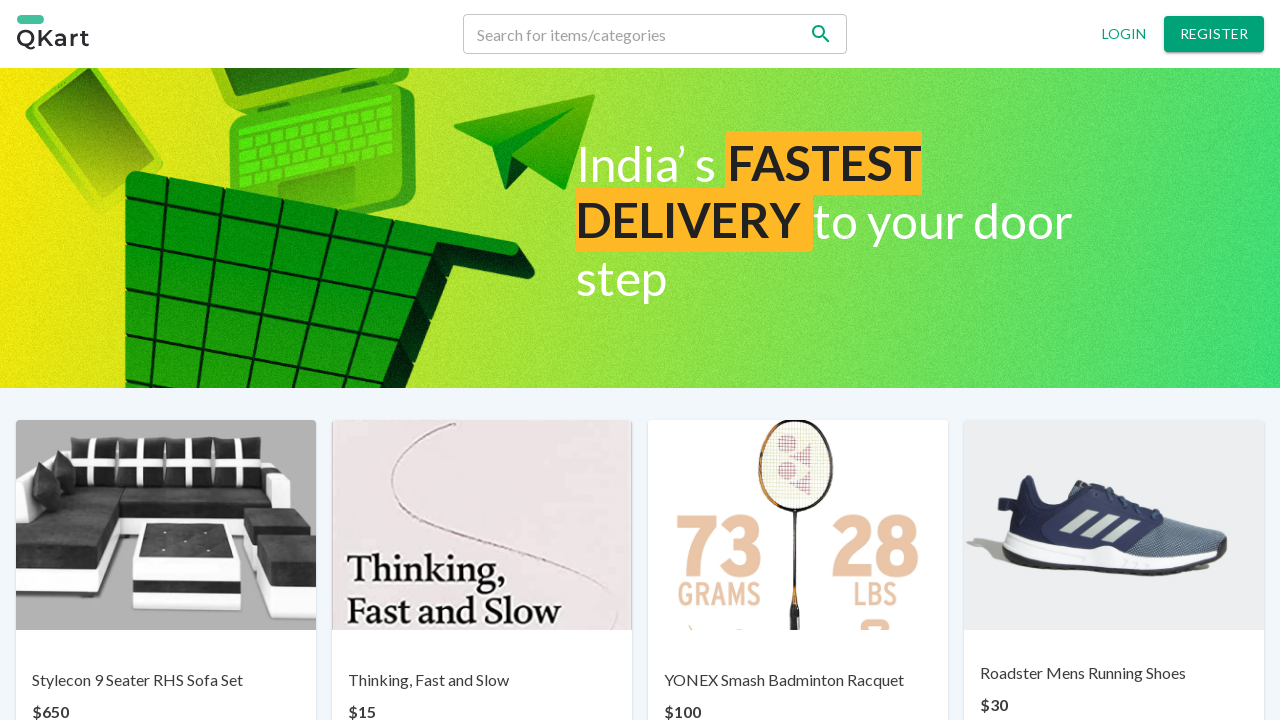

Clicked Contact us link at (670, 667) on text=Contact us
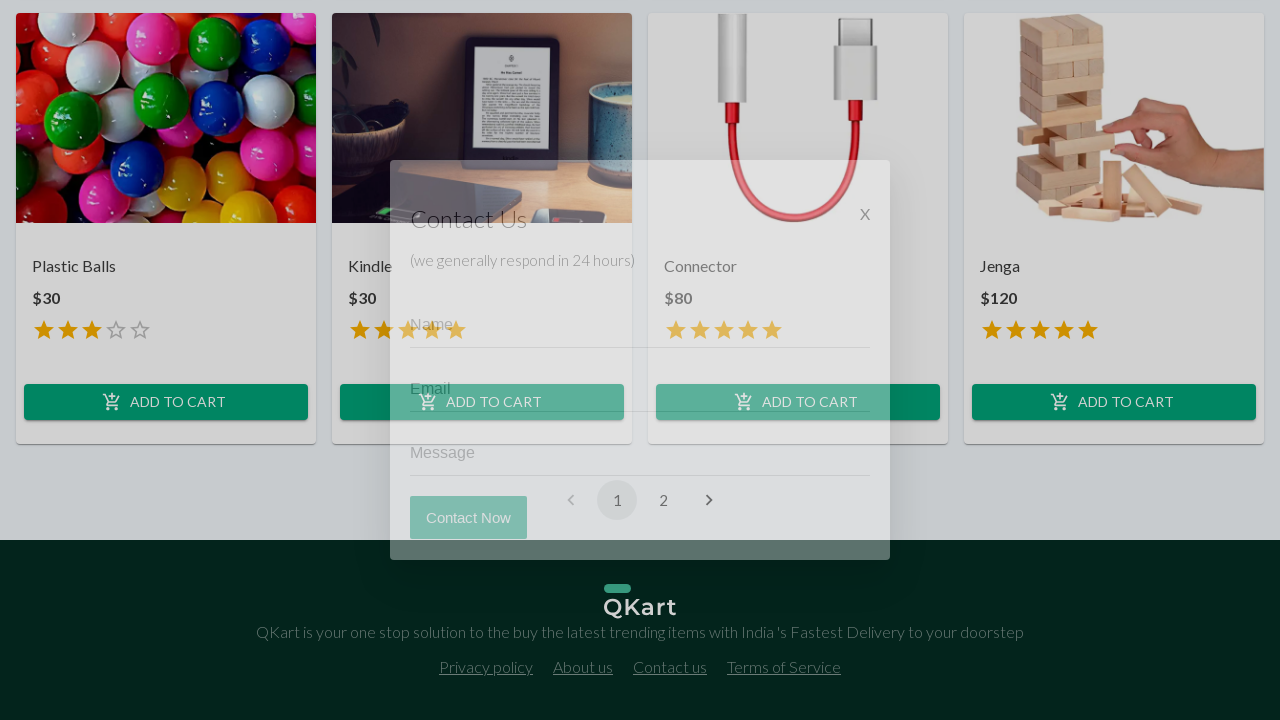

Contact form appeared with name field visible
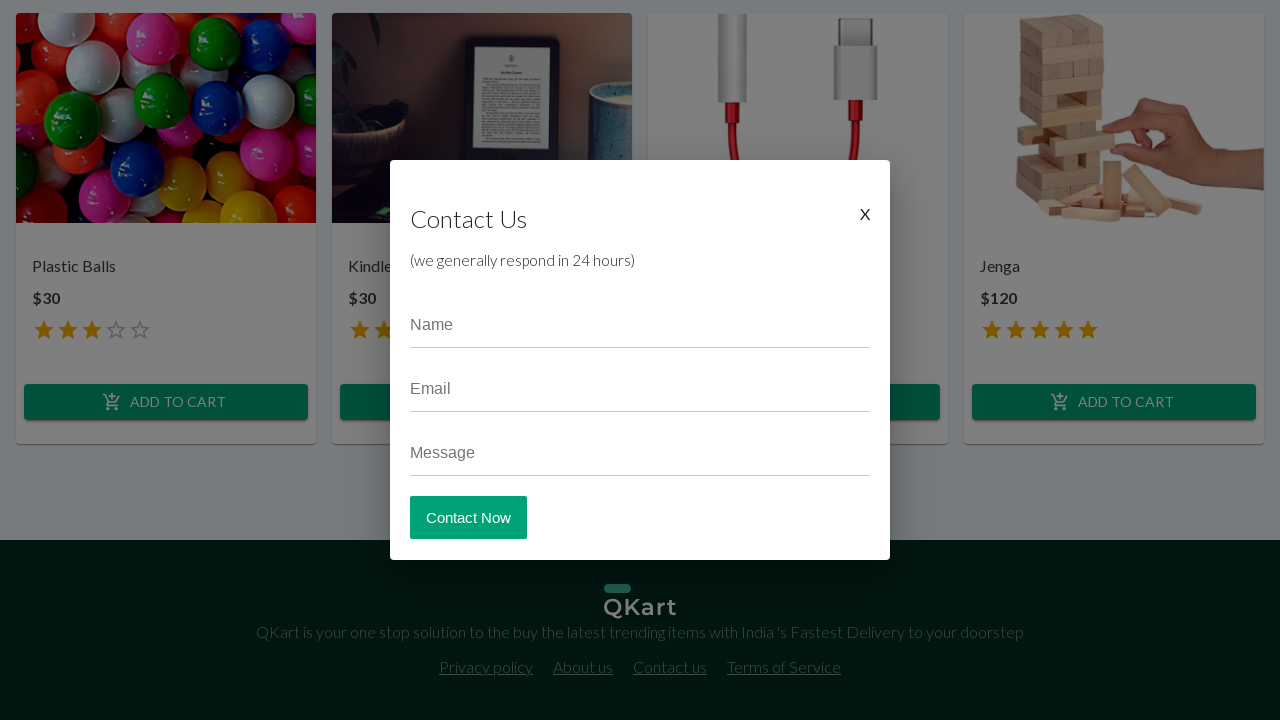

Filled name field with 'John Tester' on input[placeholder='Name']
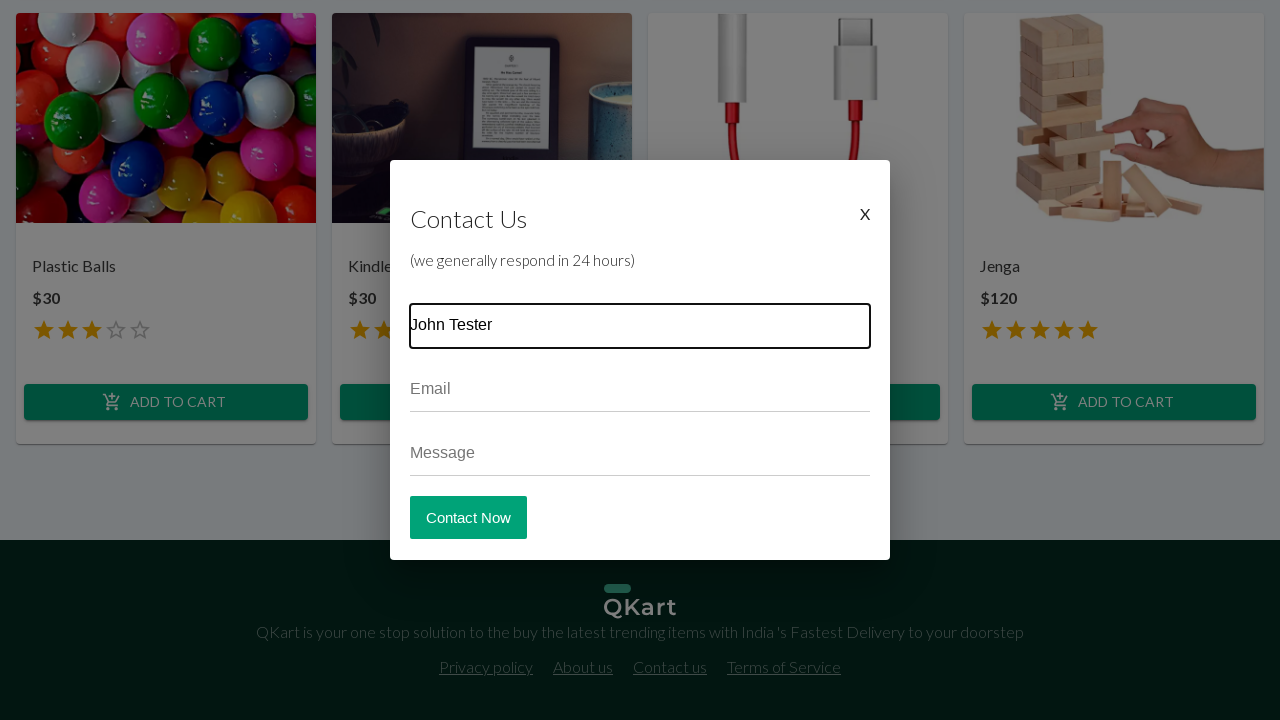

Filled email field with 'johntester@example.com' on input[placeholder='Email']
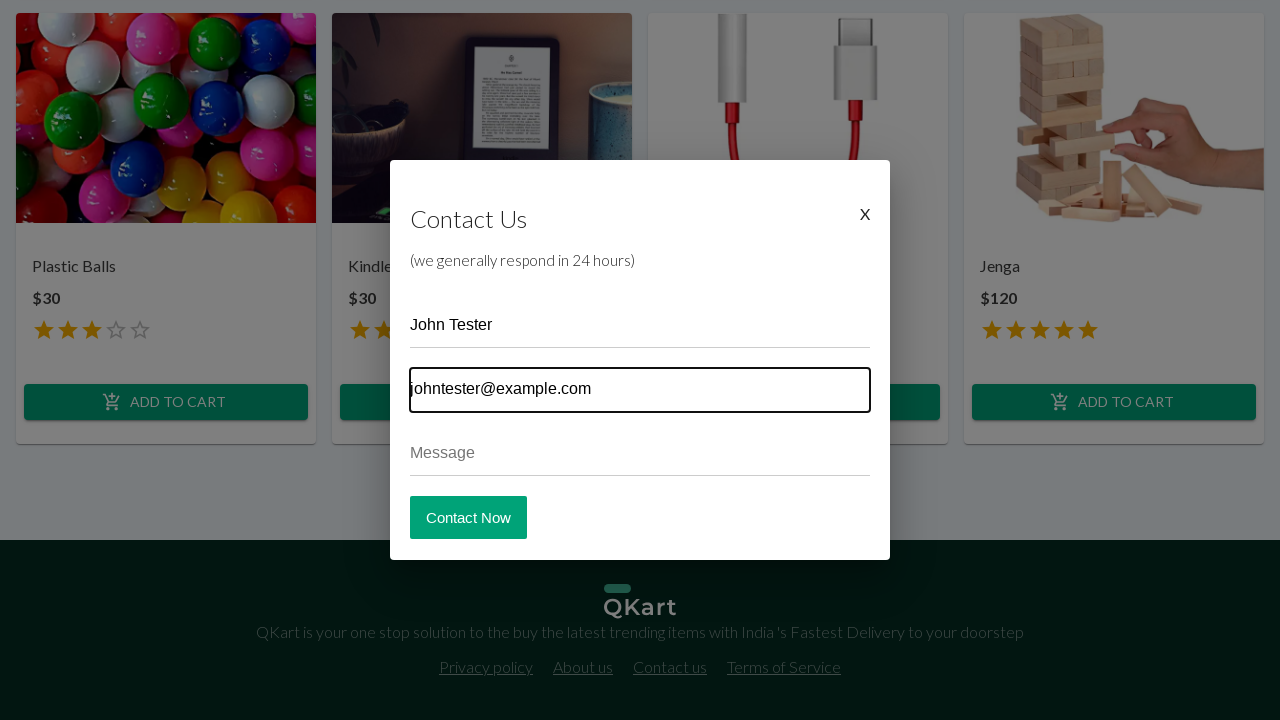

Filled message field with test message on input[placeholder='Message']
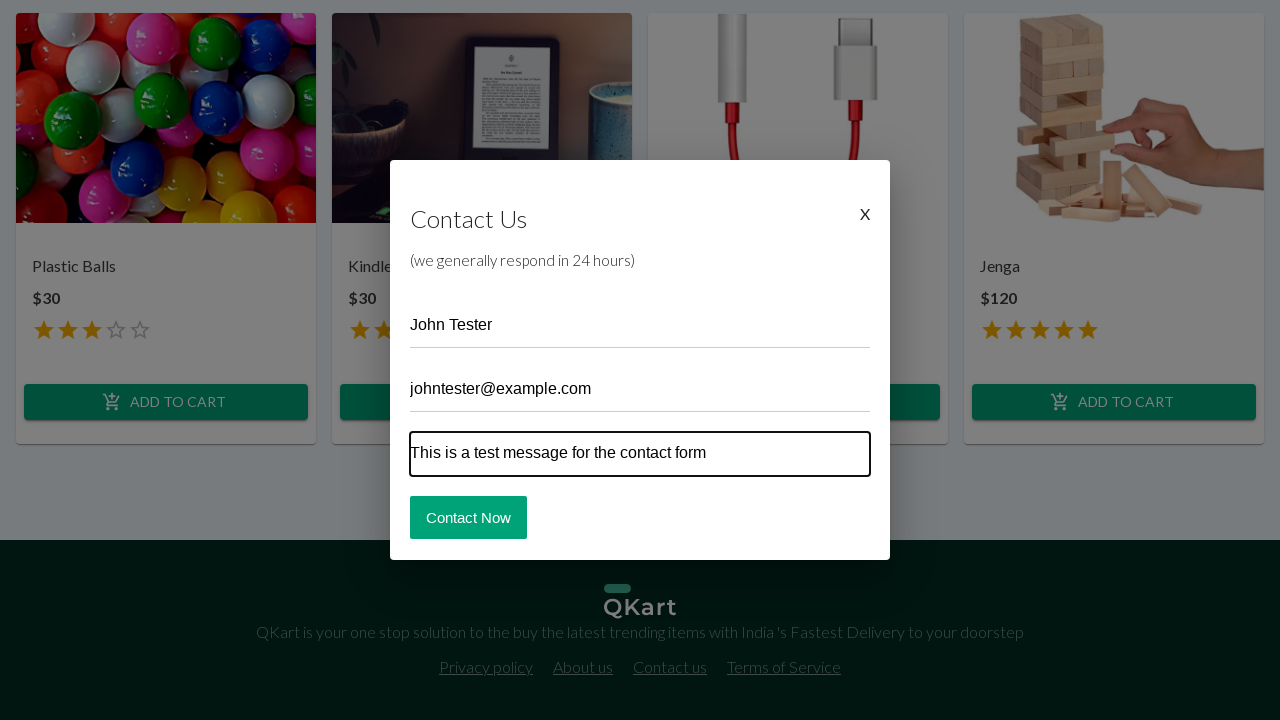

Clicked Contact Now button to submit the form at (468, 517) on button:has-text('Contact Now')
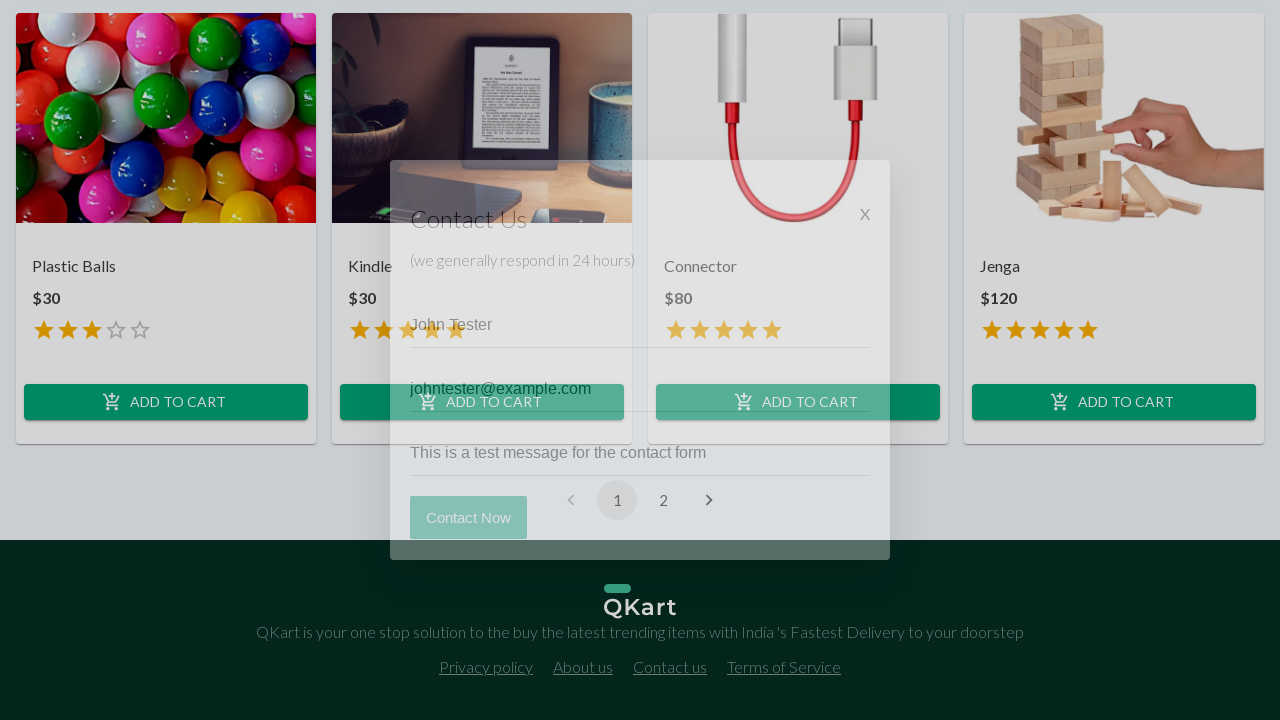

Contact form closed after successful submission
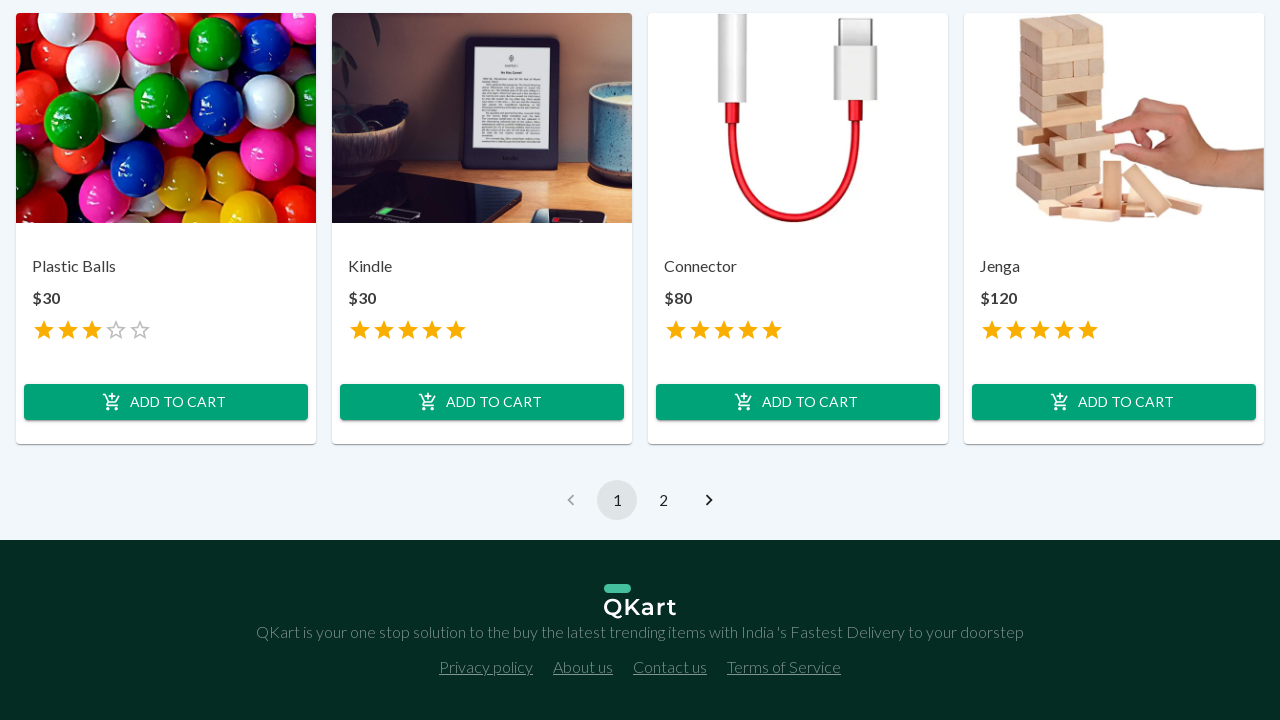

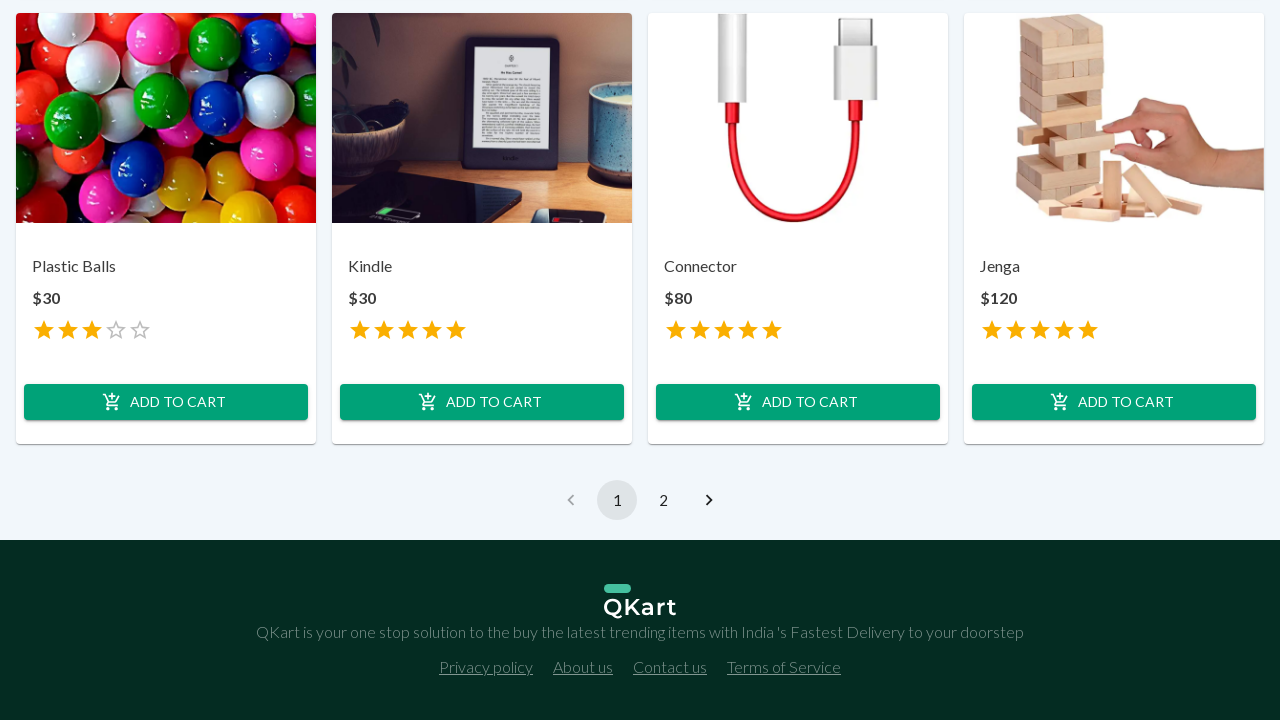